Tests JavaScript alert handling by clicking buttons that trigger JS Alert, JS Confirm, and JS Prompt dialogs, then accepting, dismissing, and entering text into them respectively.

Starting URL: http://the-internet.herokuapp.com/javascript_alerts

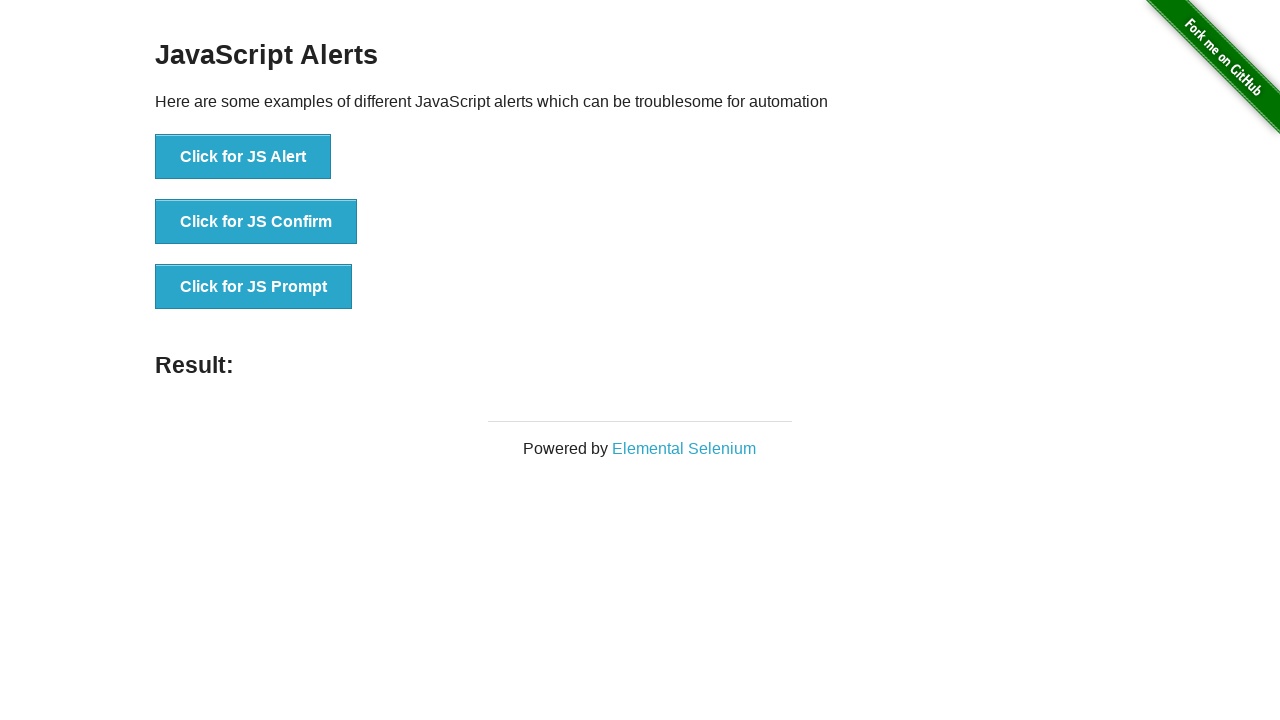

Clicked button to trigger JS Alert dialog at (243, 157) on xpath=//button[.='Click for JS Alert']
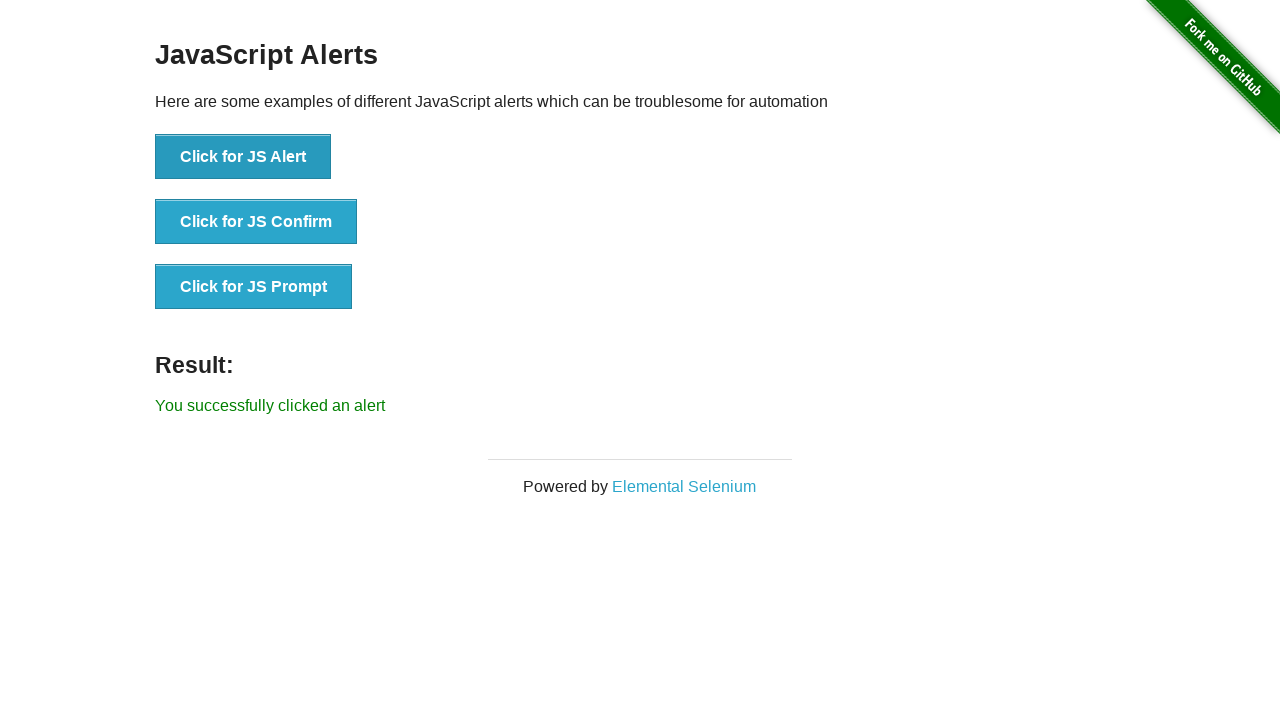

Set up dialog handler to accept JS Alert
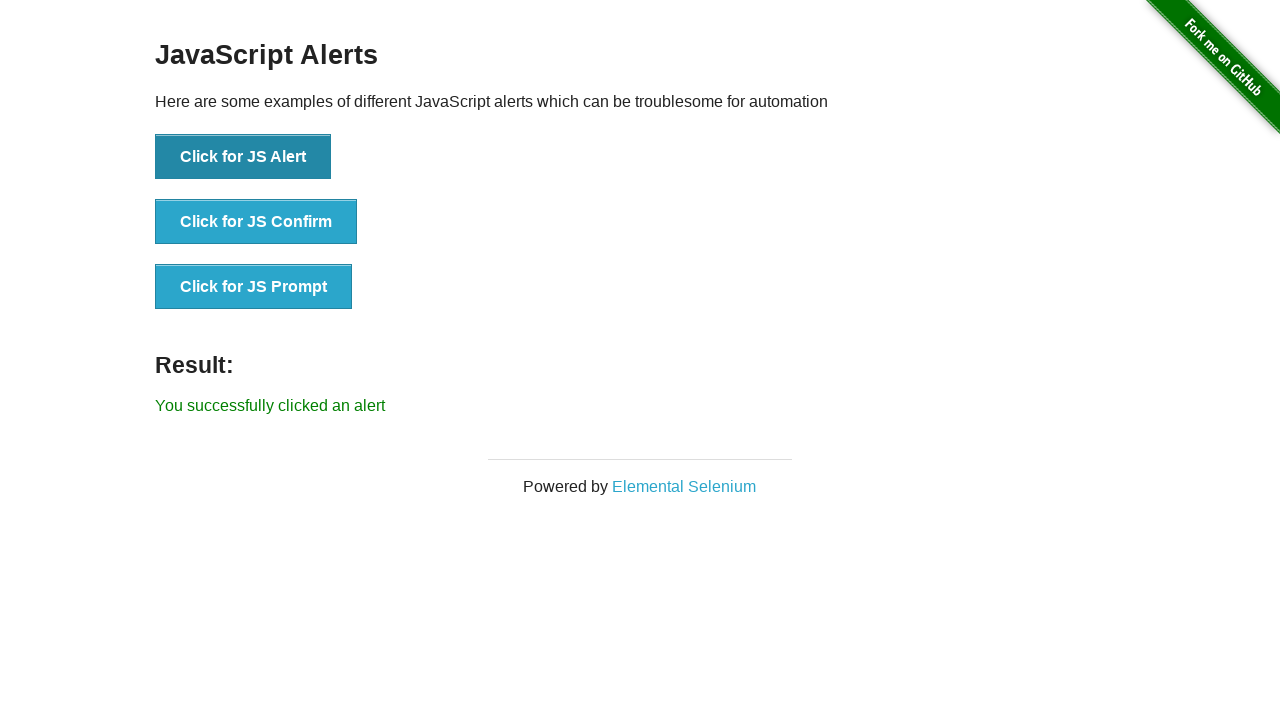

Waited for JS Alert dialog to be handled
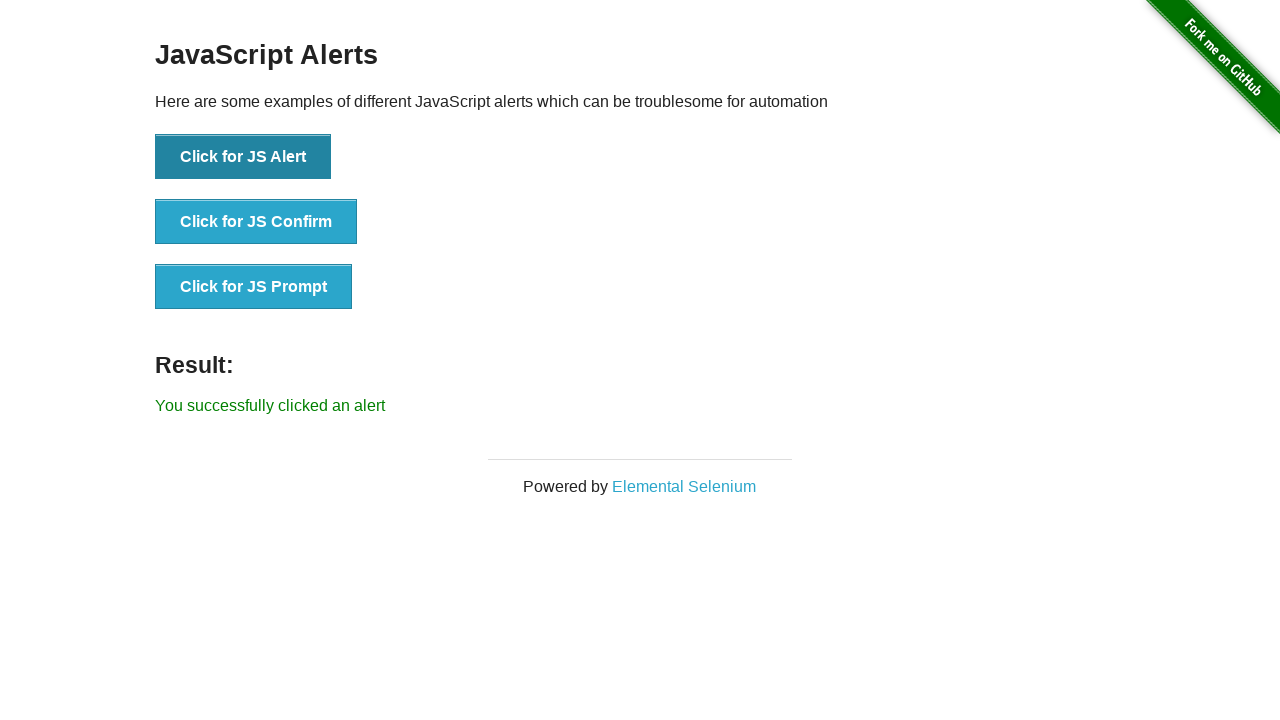

Reloaded page to prepare for next test
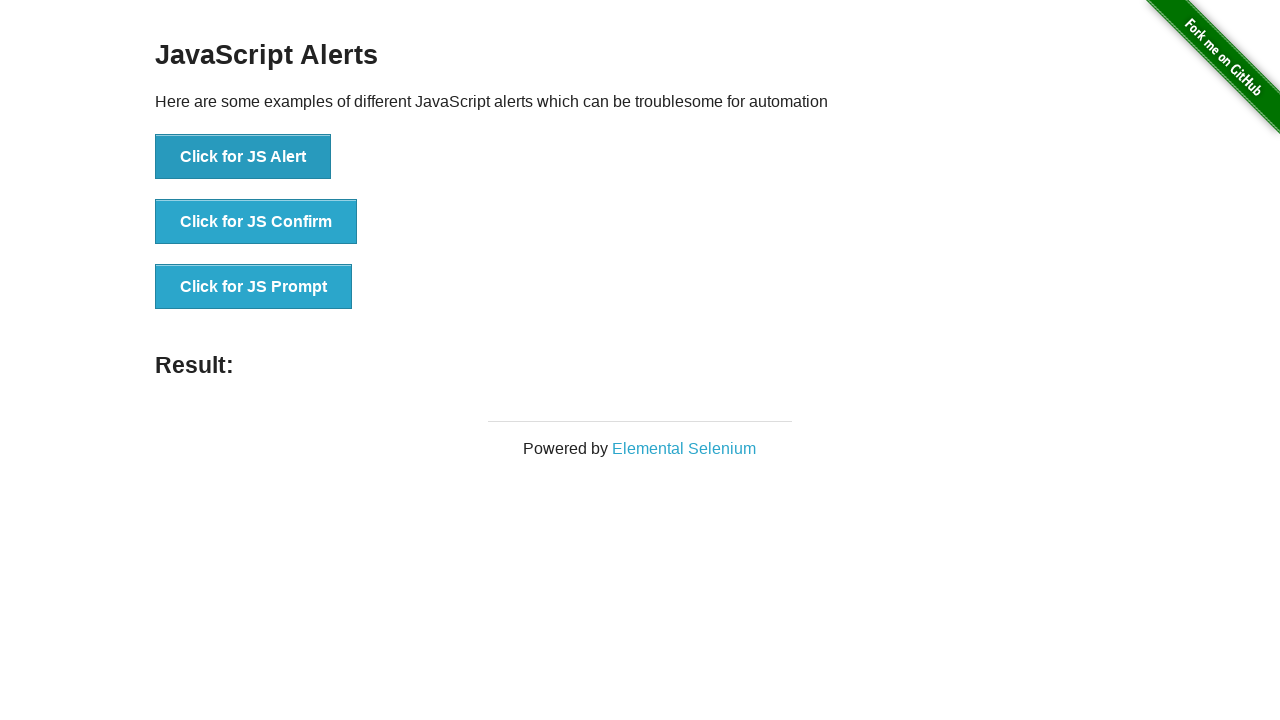

Set up dialog handler to dismiss JS Confirm
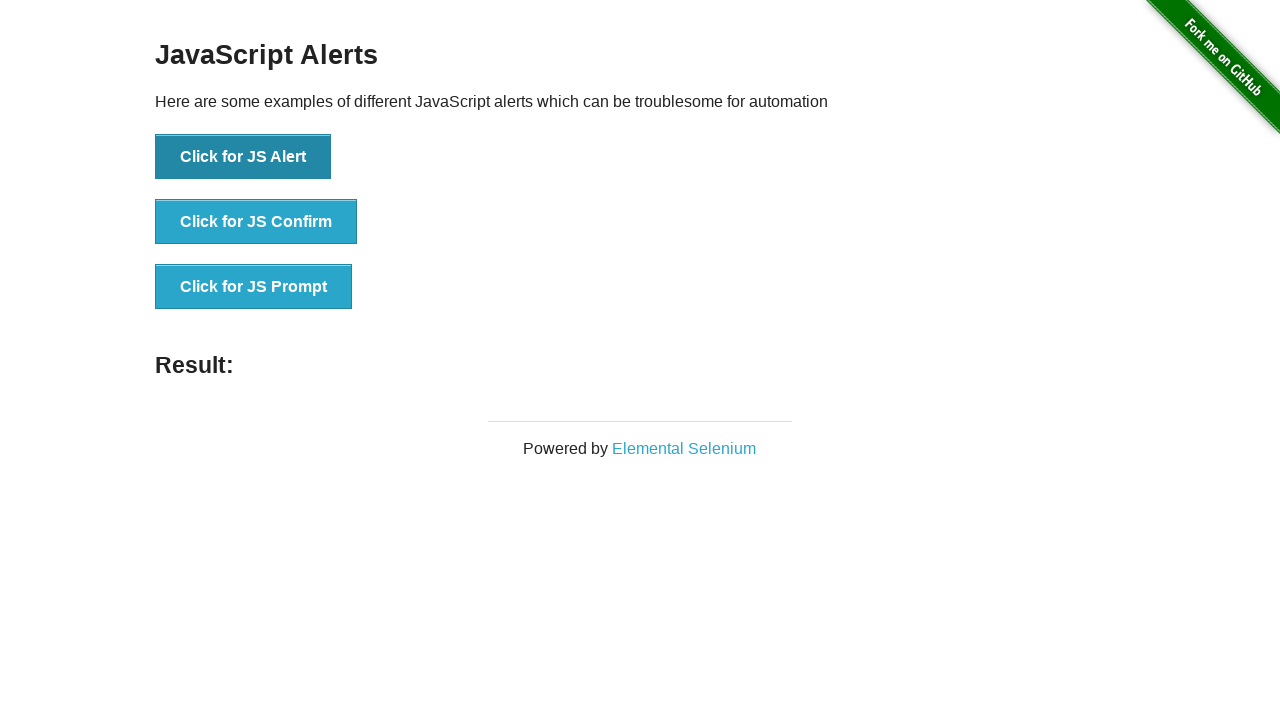

Clicked button to trigger JS Confirm dialog at (256, 222) on xpath=//button[.='Click for JS Confirm']
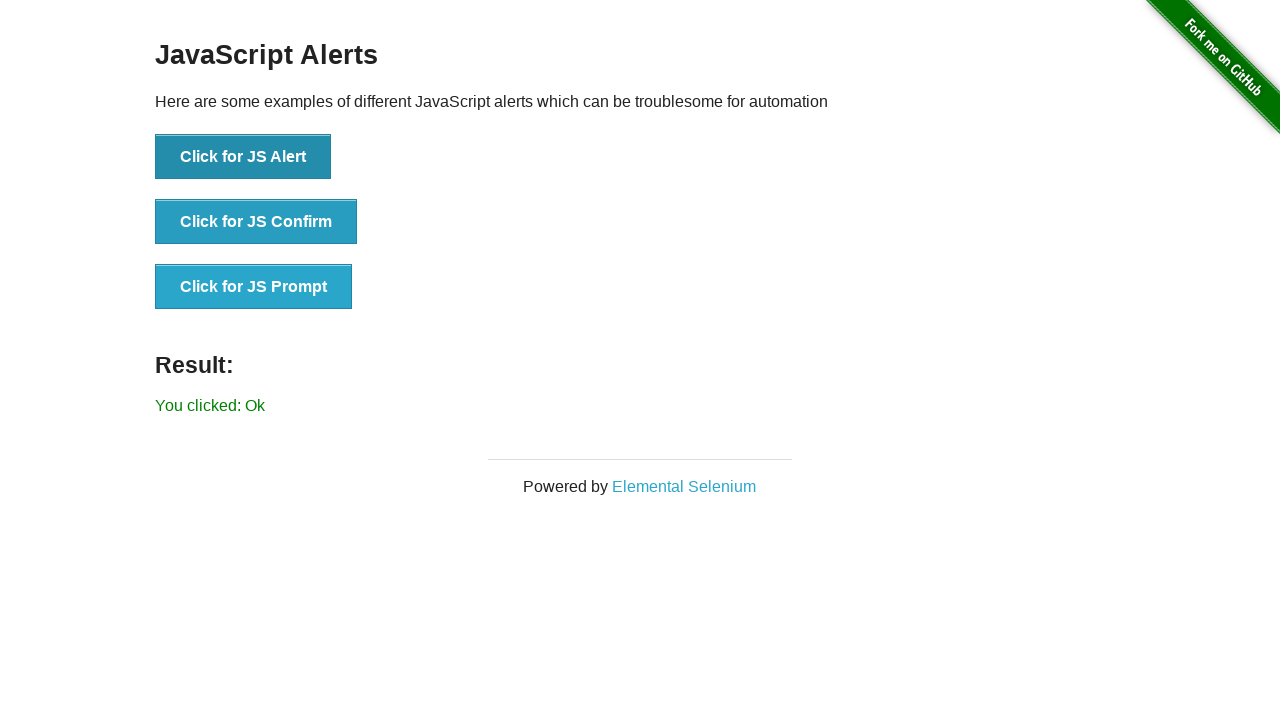

Waited for JS Confirm dialog to be handled
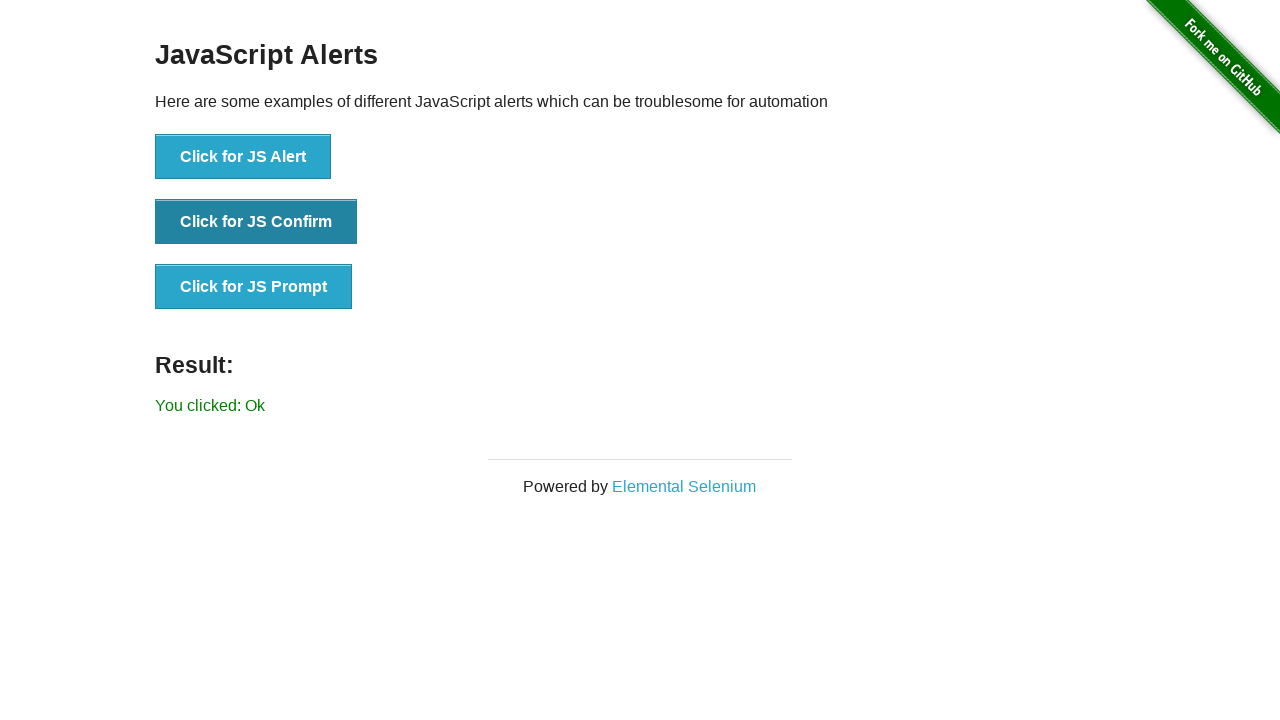

Reloaded page to prepare for next test
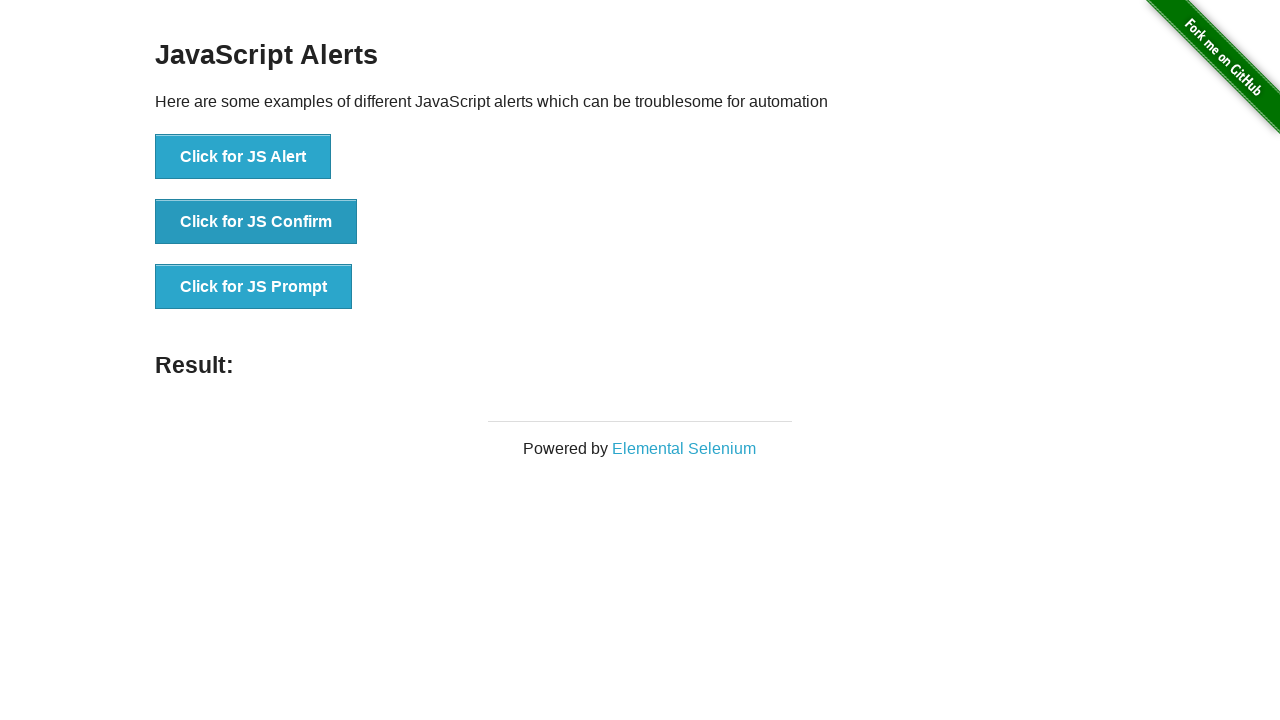

Set up dialog handler to accept JS Prompt with text 'John'
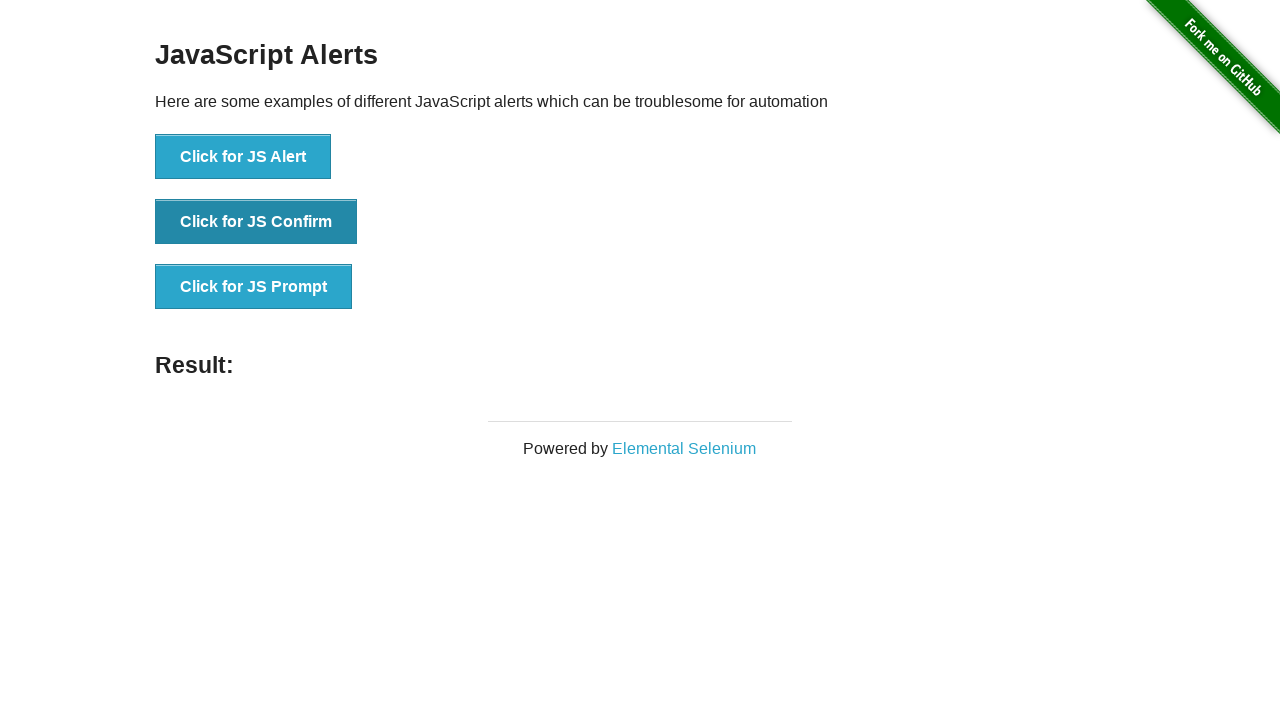

Clicked button to trigger JS Prompt dialog at (254, 287) on xpath=//button[.='Click for JS Prompt']
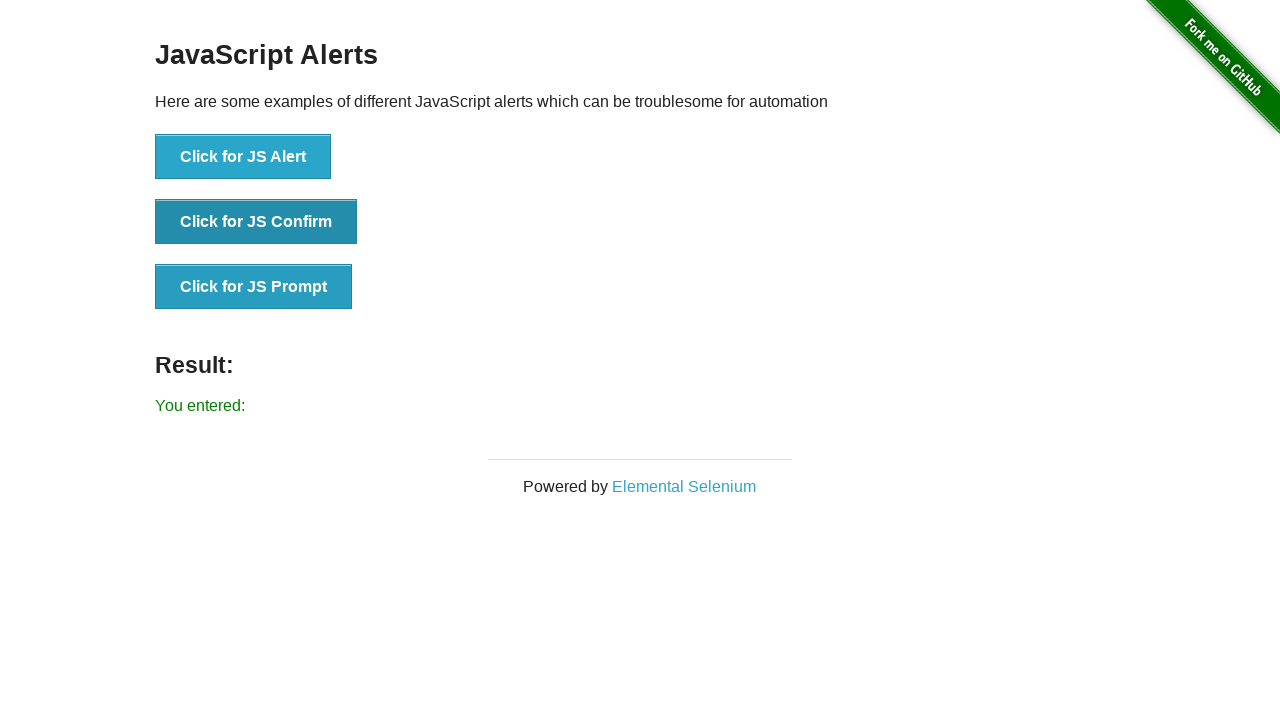

Waited for JS Prompt dialog to be handled with user input
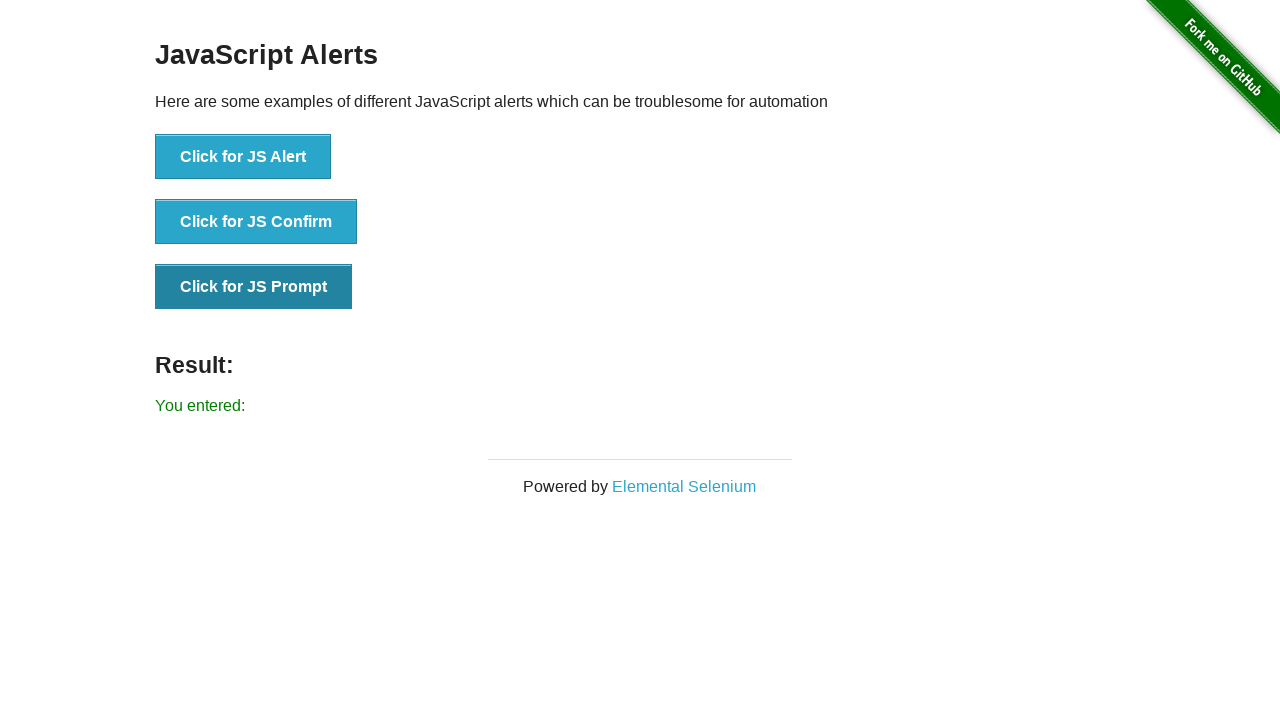

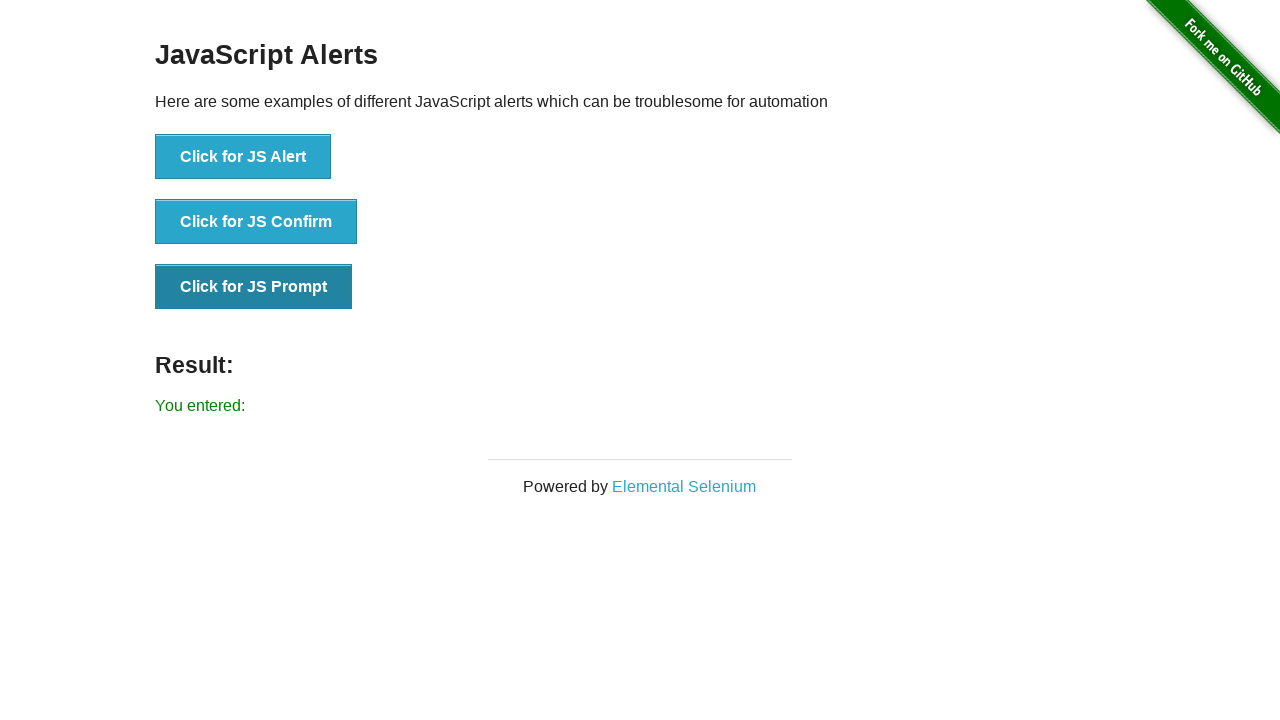